Tests browser zoom functionality by using JavaScript to zoom in to 200% and then zoom out to 50% on a public blog page

Starting URL: http://omayo.blogspot.com/

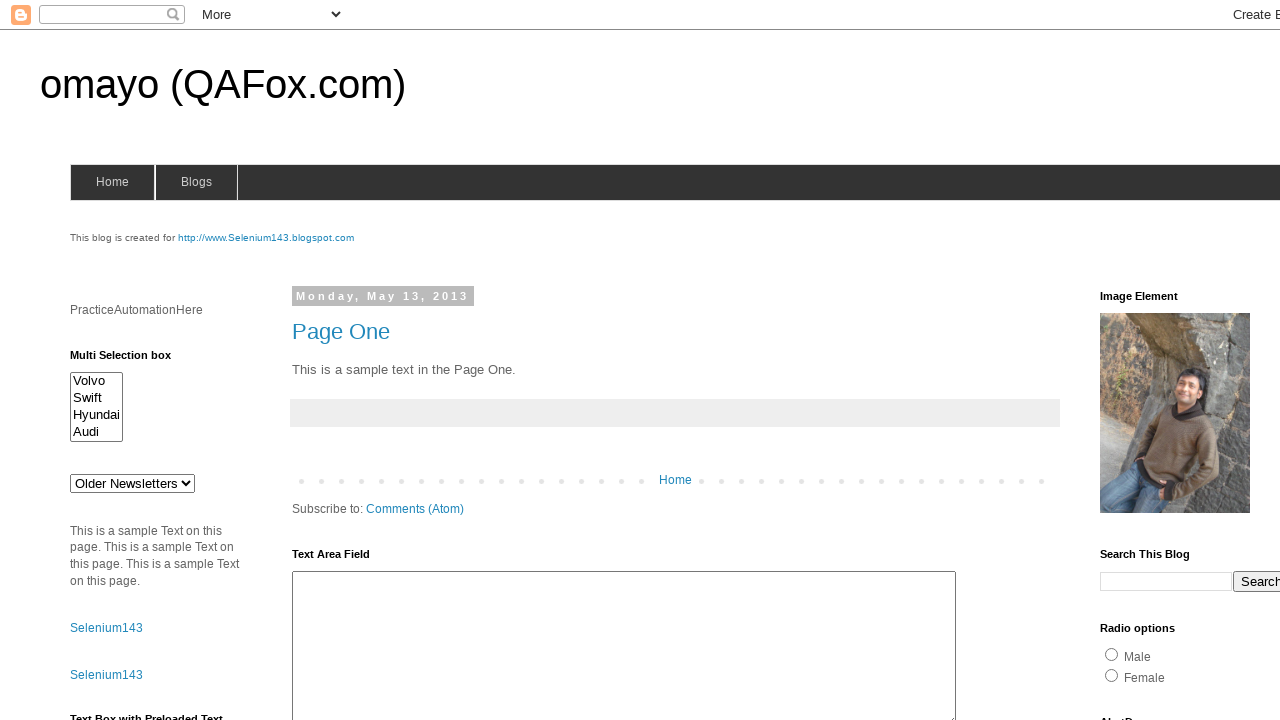

Set viewport size to 1920x1080
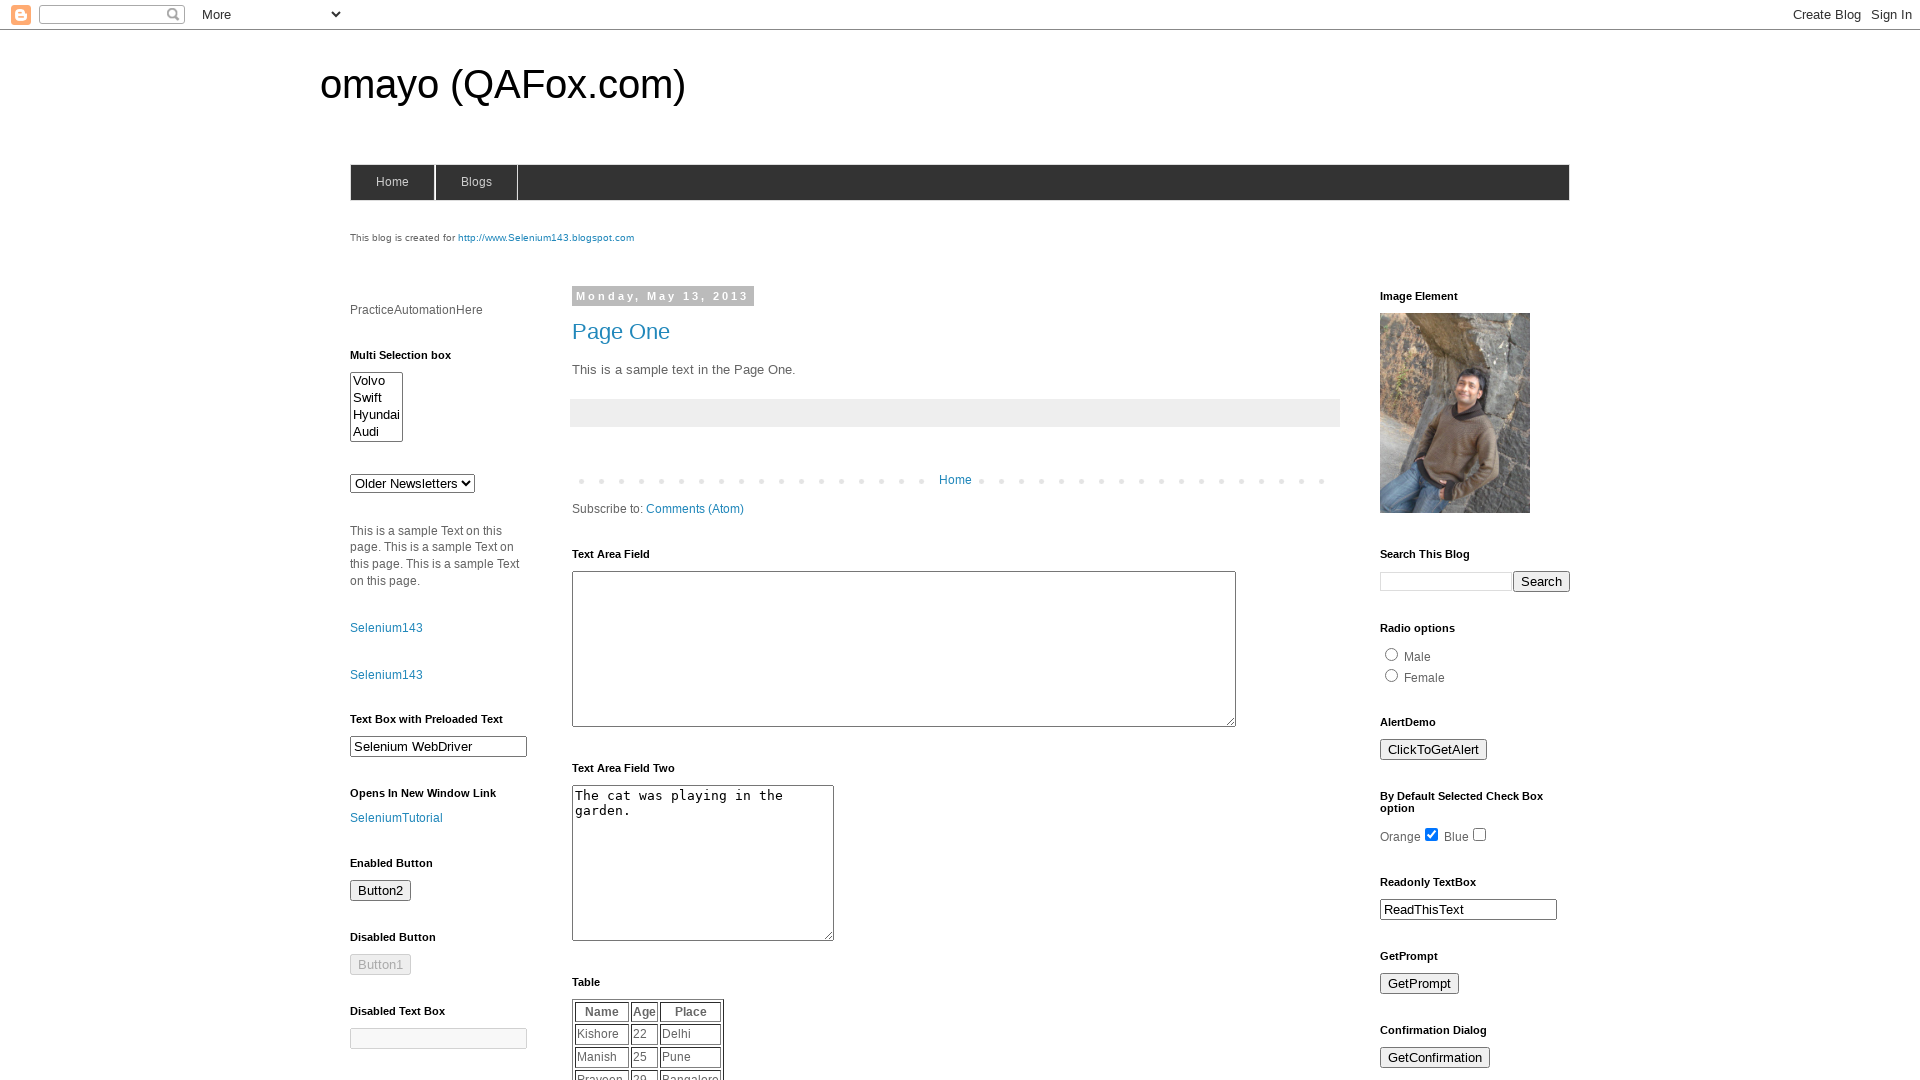

Zoomed in to 200% using JavaScript
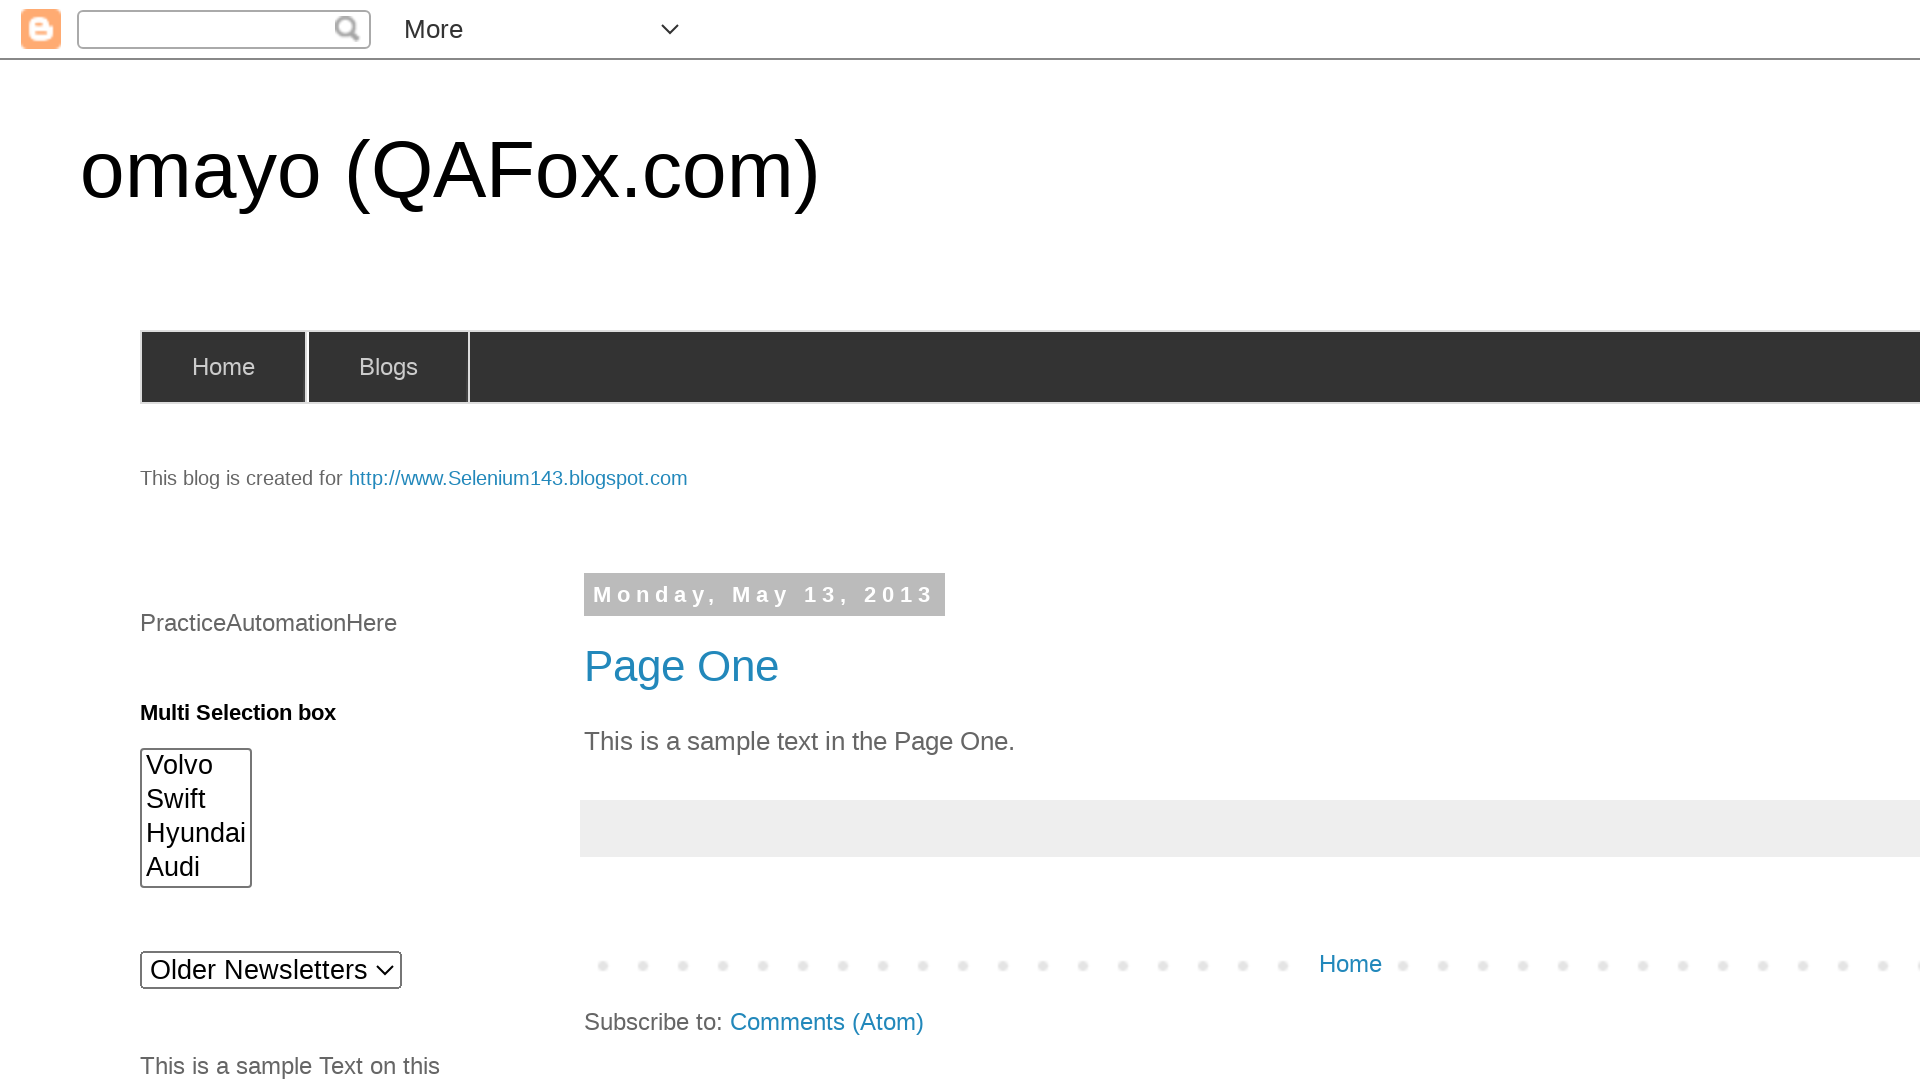

Zoomed out to 50% using JavaScript
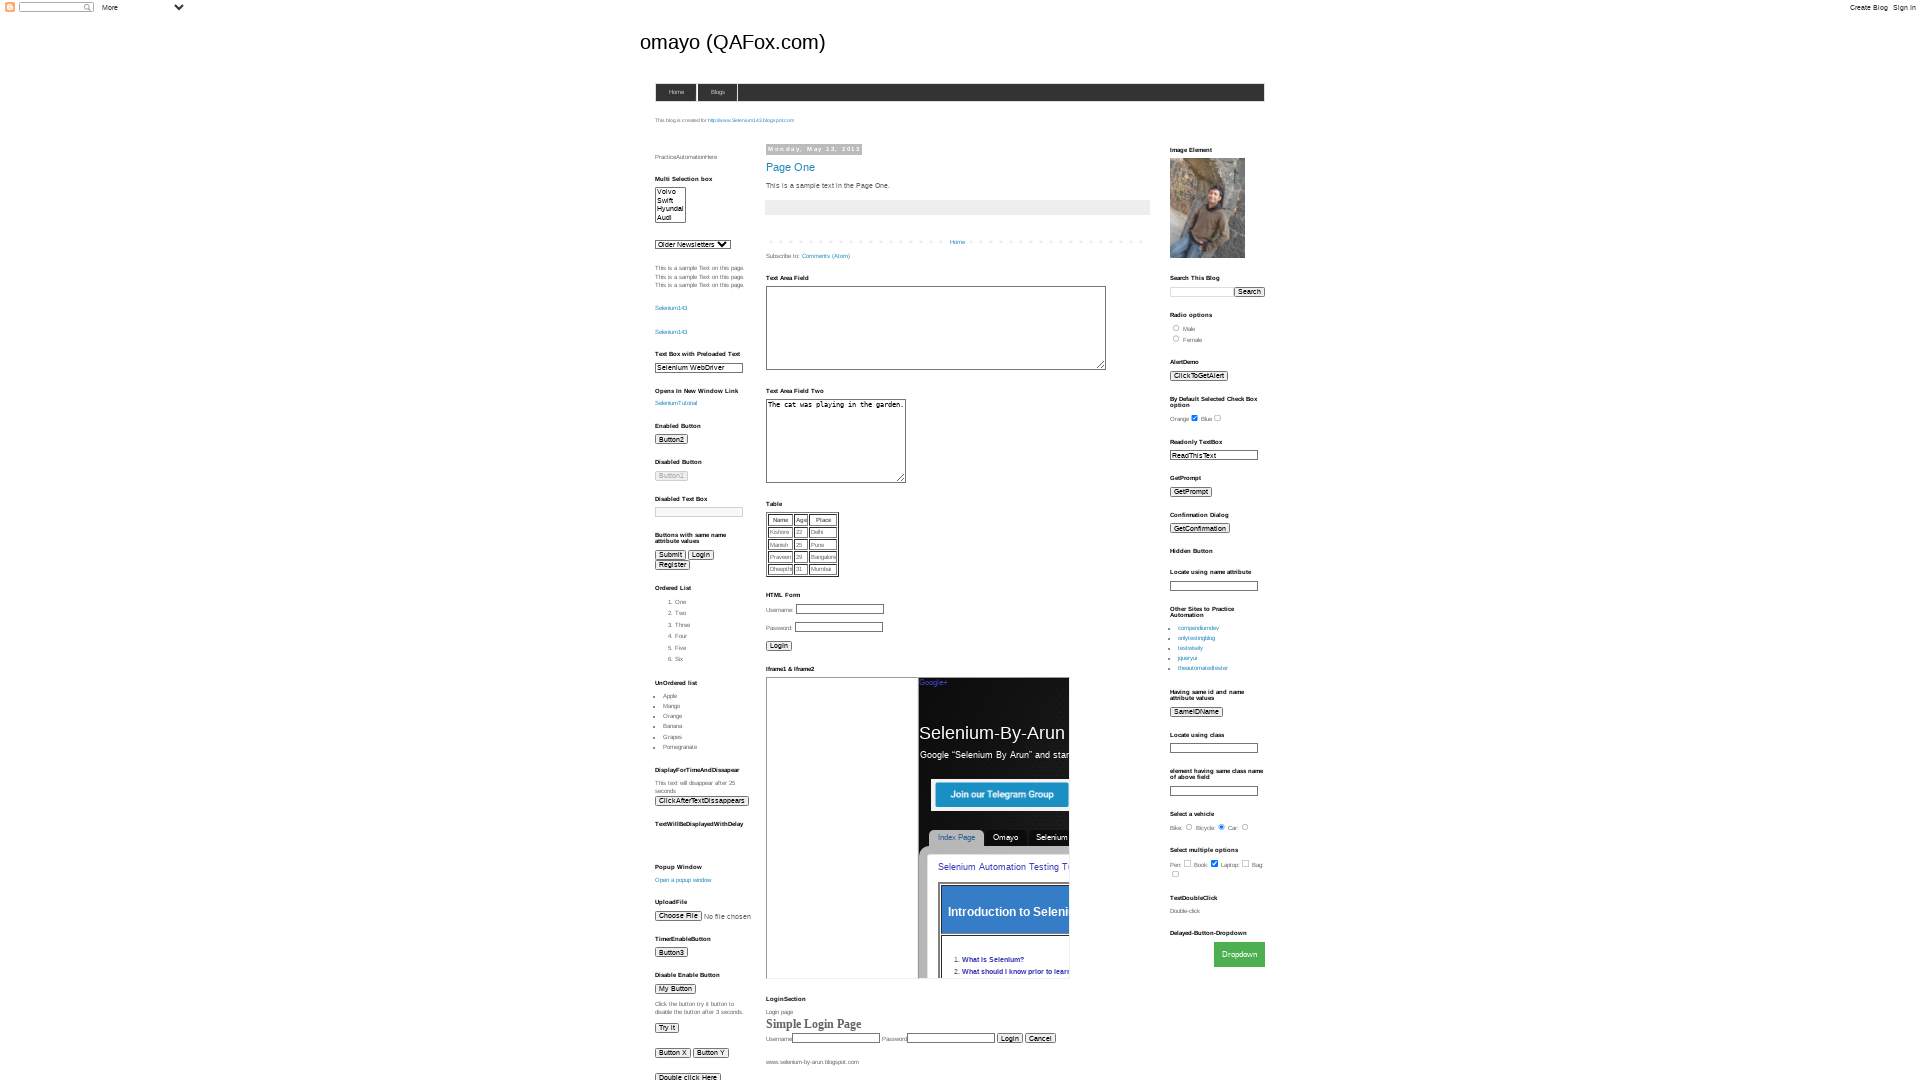

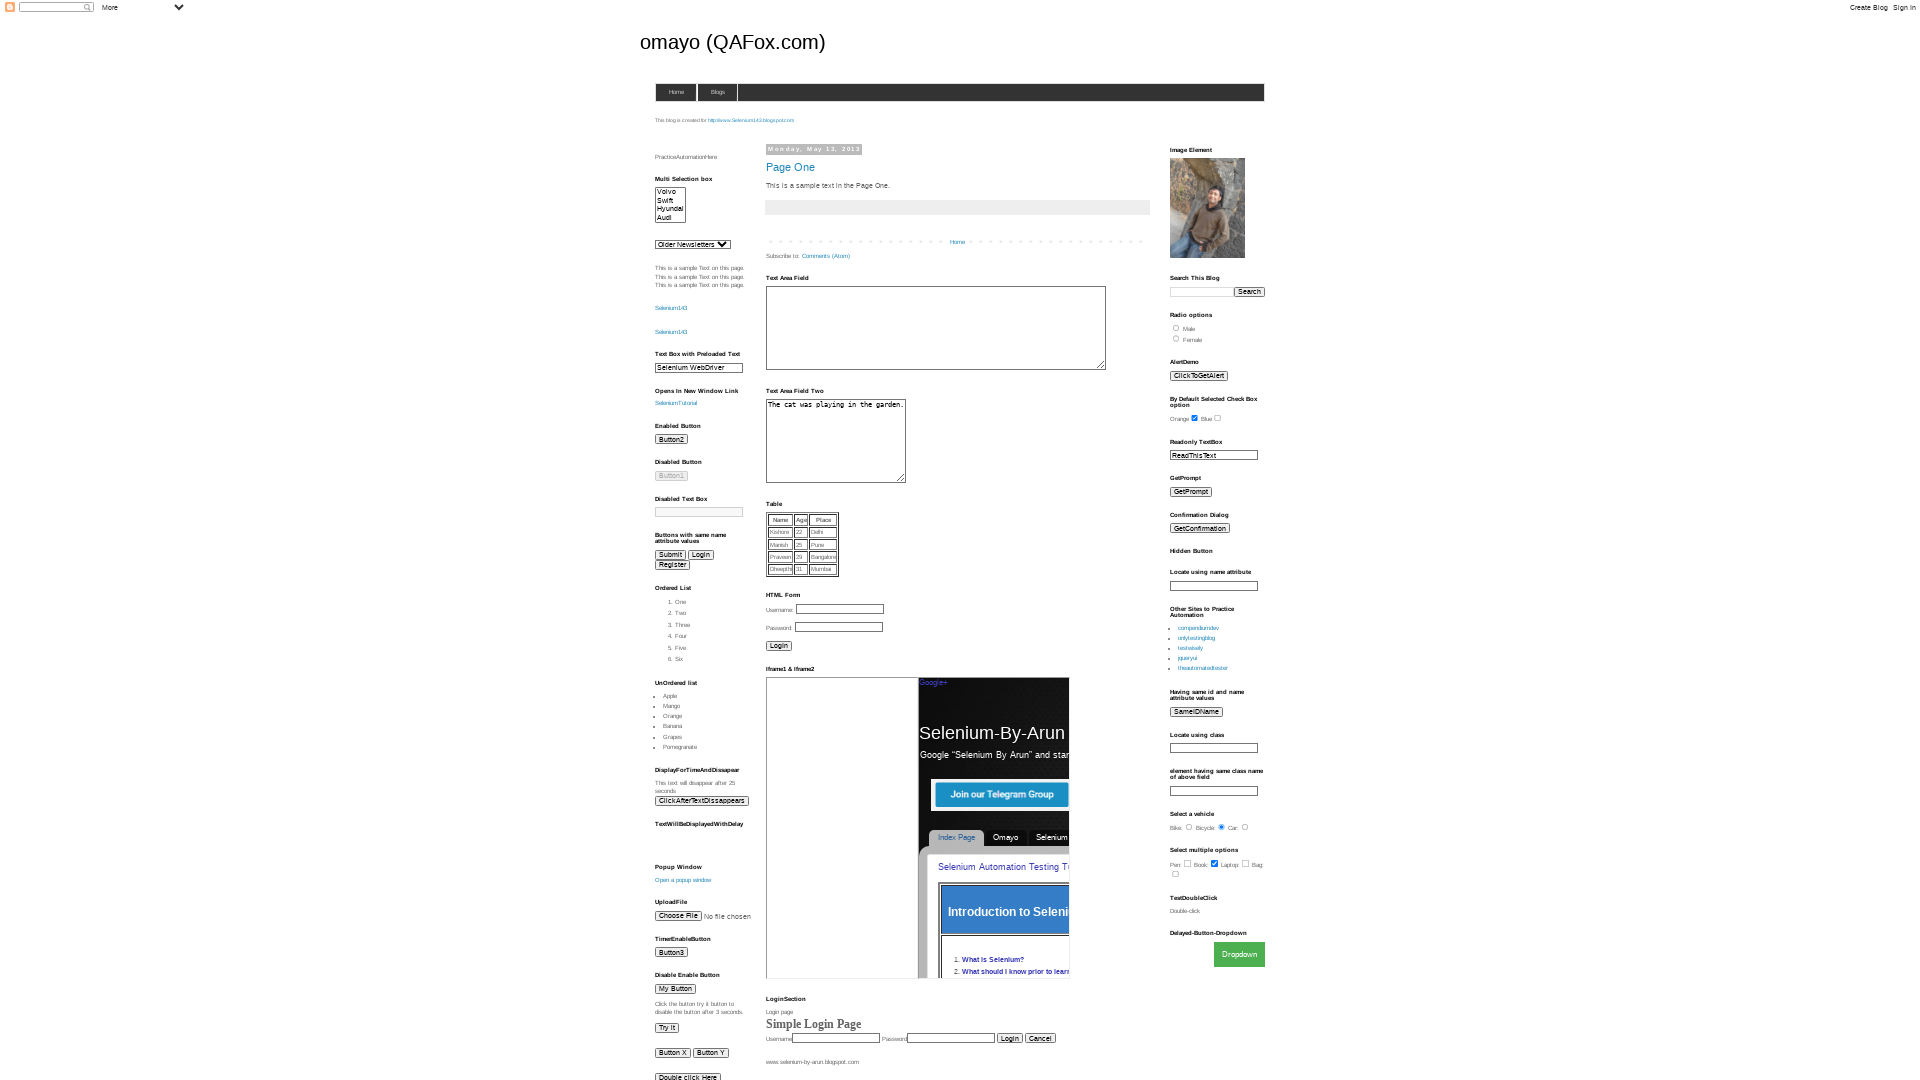